Tests clicking the "show" link and verifies redirection to the Show page

Starting URL: https://news.ycombinator.com

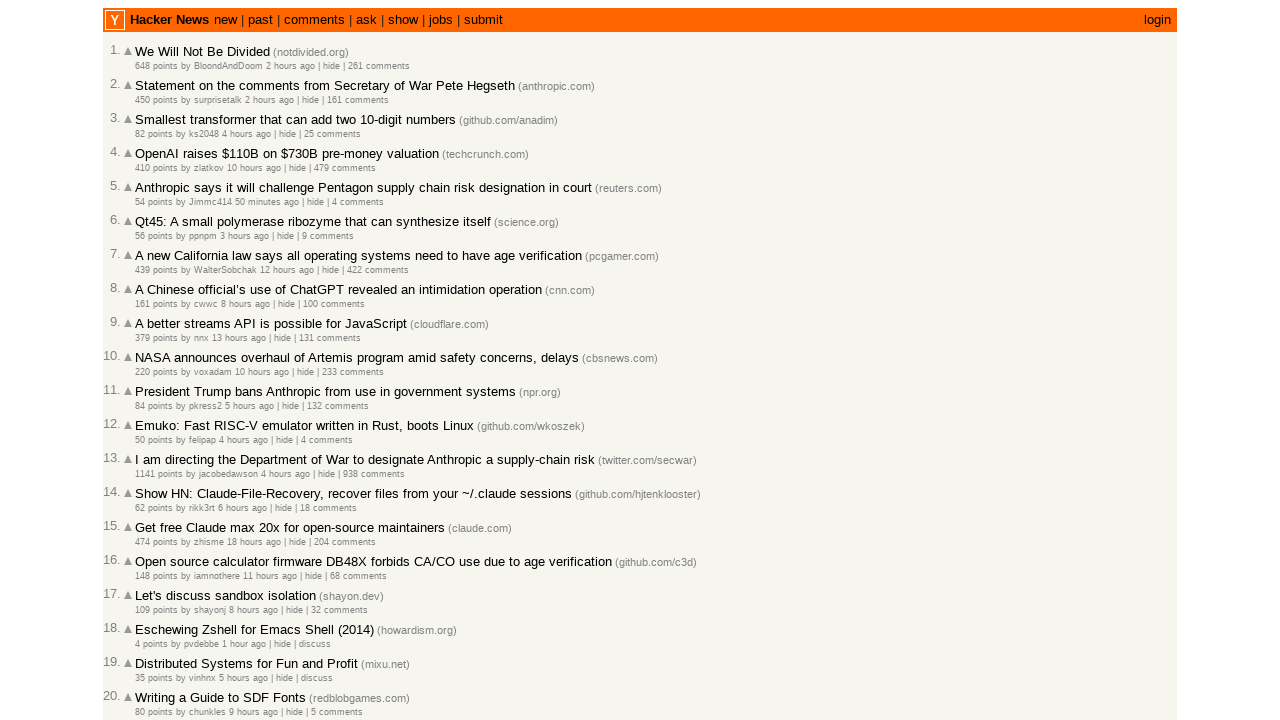

Clicked the 'show' link at (403, 20) on a:text('show')
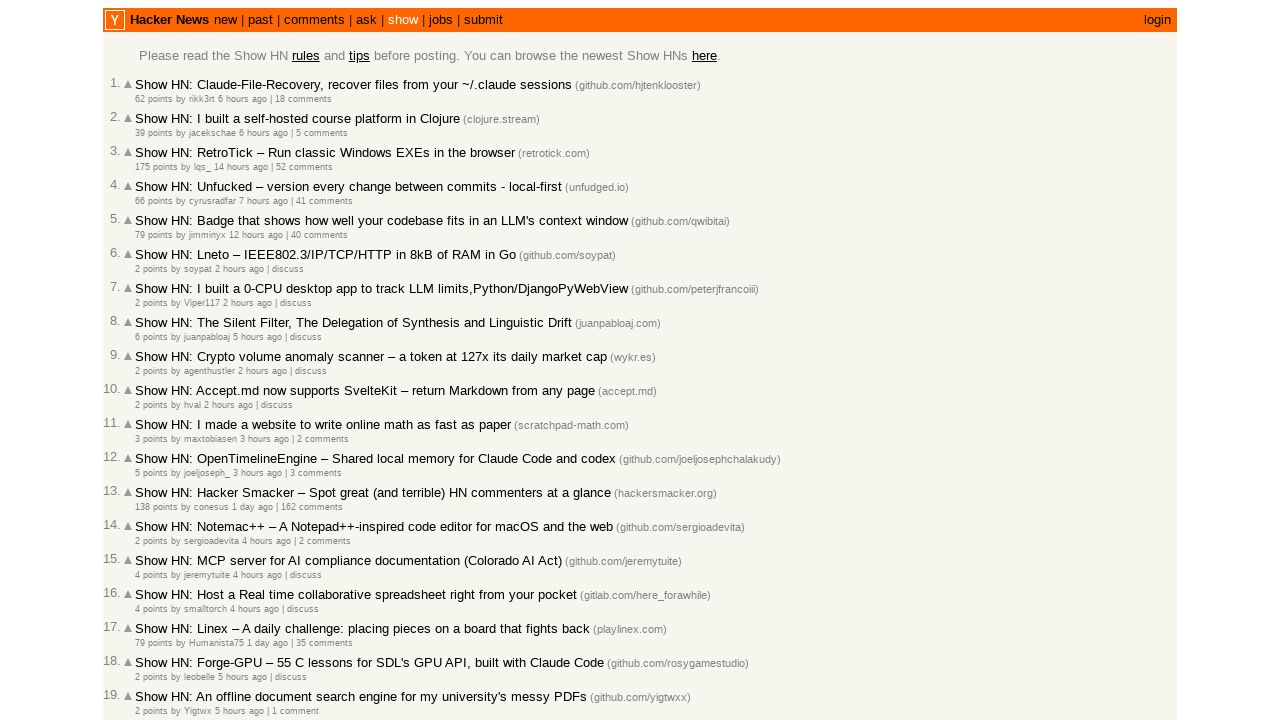

Show page loaded successfully
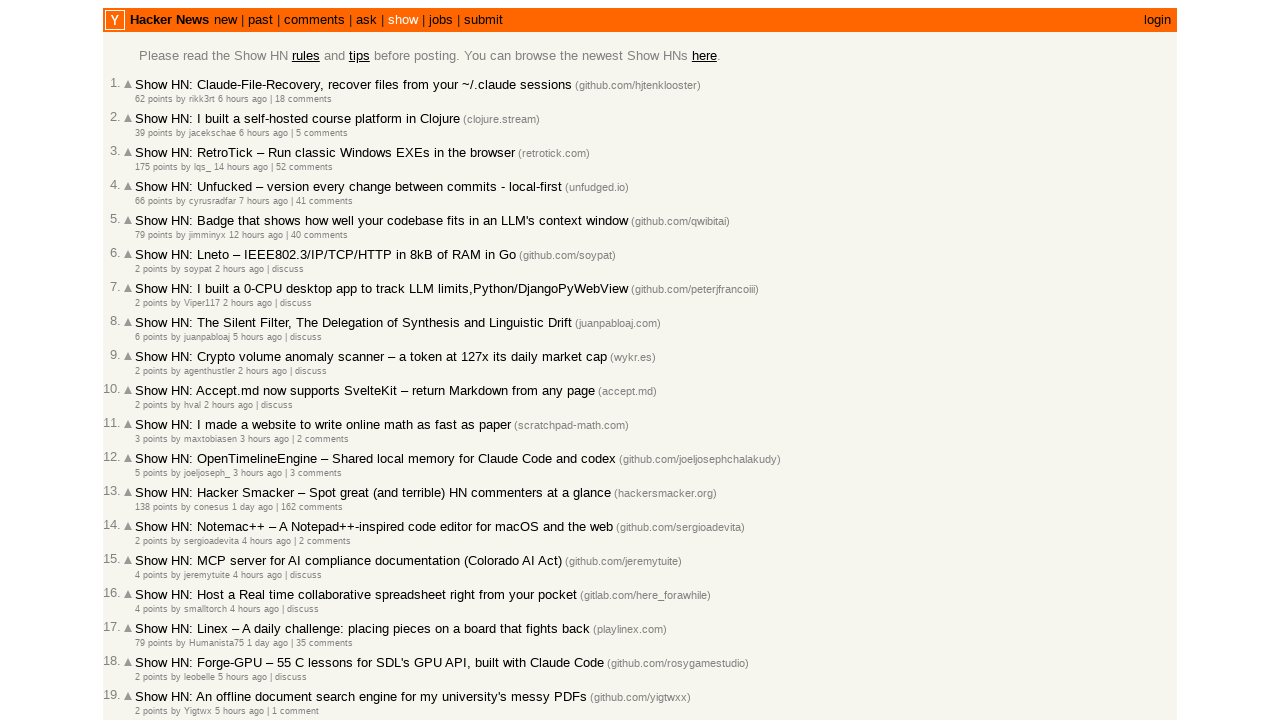

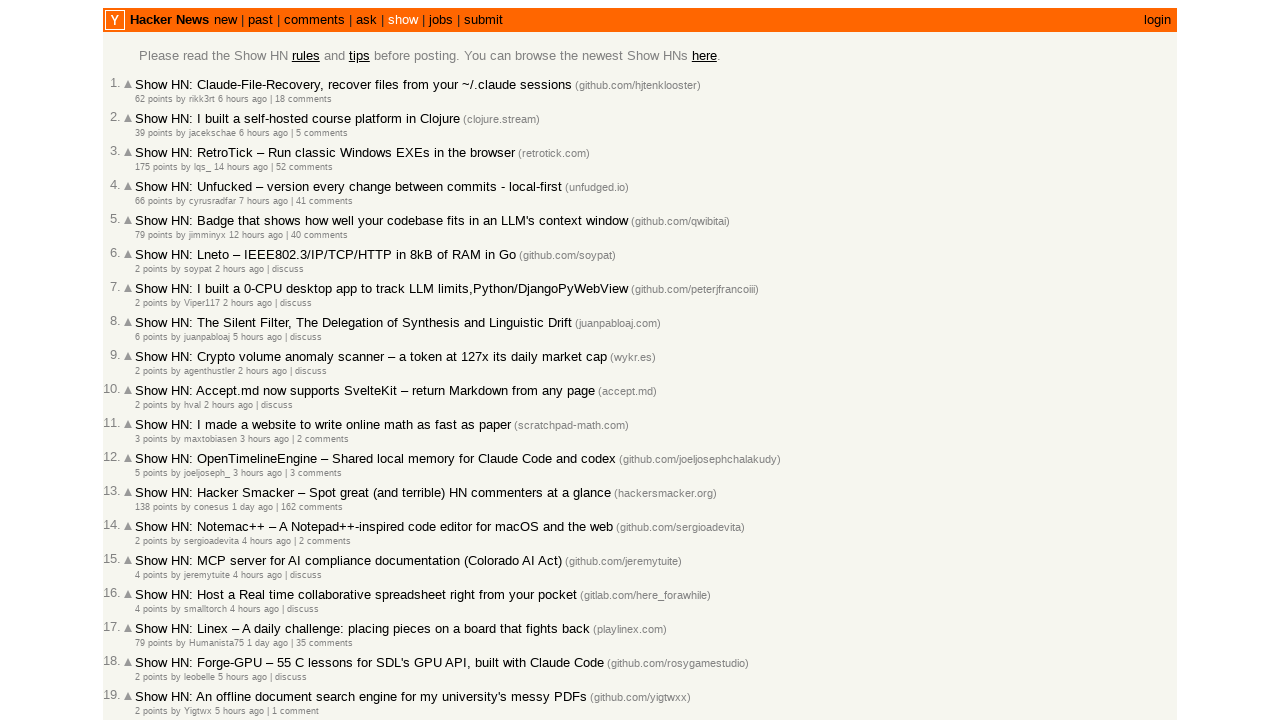